Tests mouse hover and move functionality by moving the mouse over different elements and verifying the resulting changes in an input field. It demonstrates move_to_element, move_by_offset, and move_to_element_with_offset actions.

Starting URL: http://sahitest.com/demo/mouseover.htm

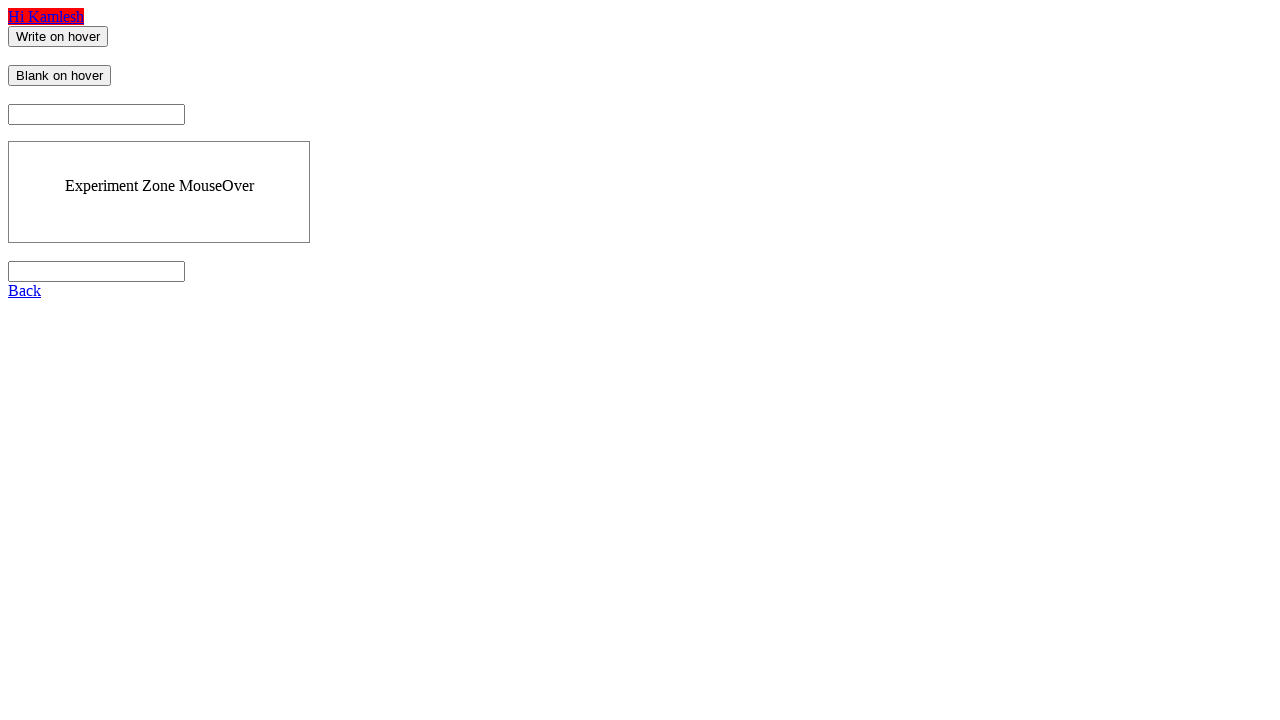

Located 'Write on hover' element
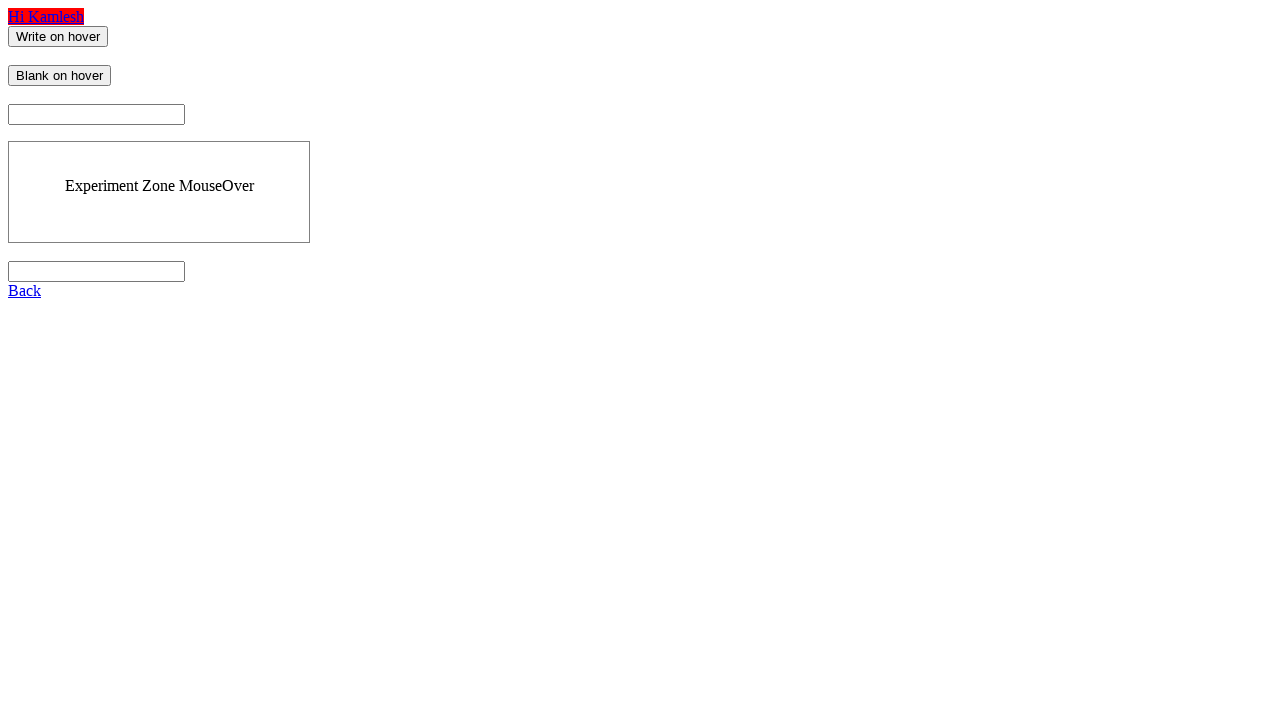

Located 'Blank on hover' element
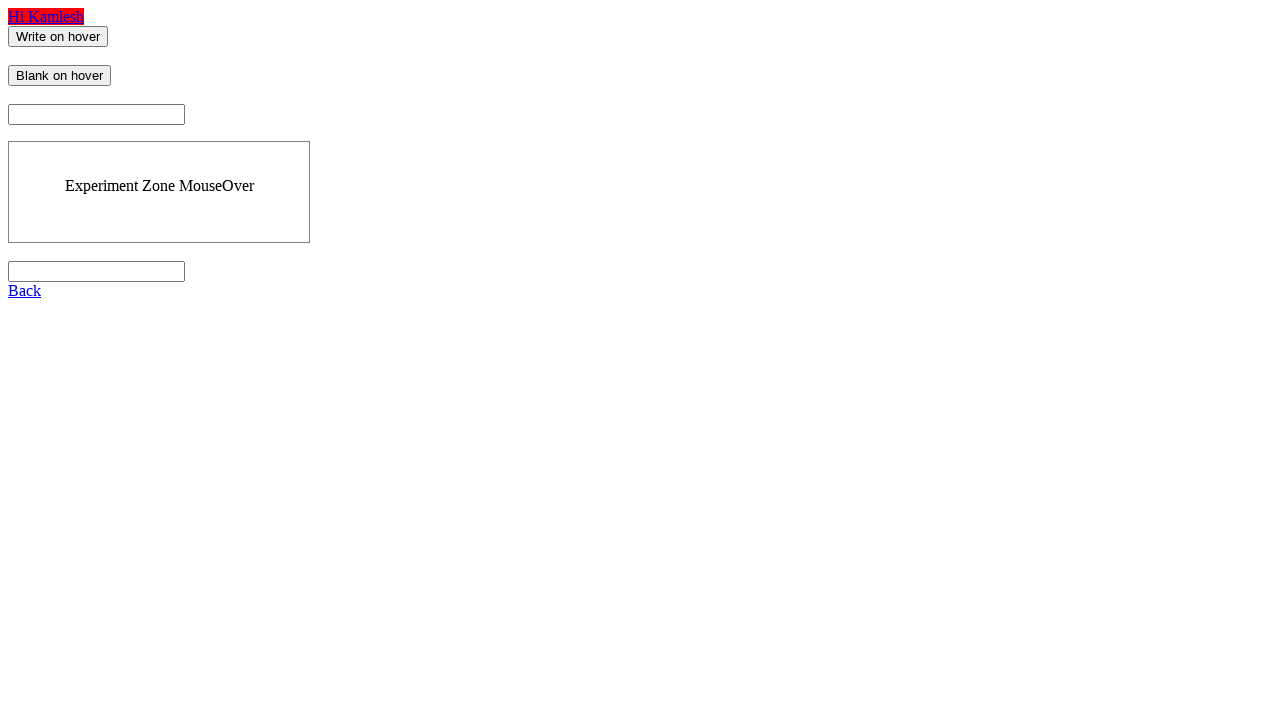

Located result input field
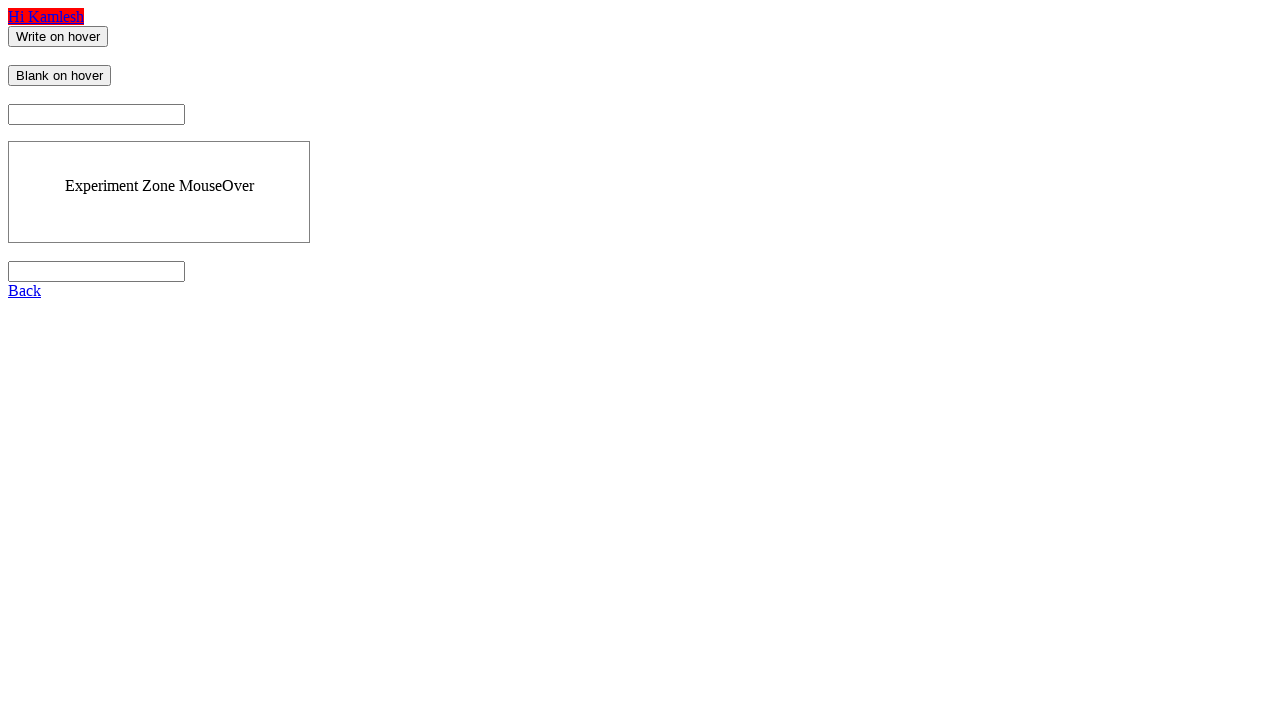

Hovered over 'Write on hover' element at (58, 36) on xpath=//input[@value="Write on hover"]
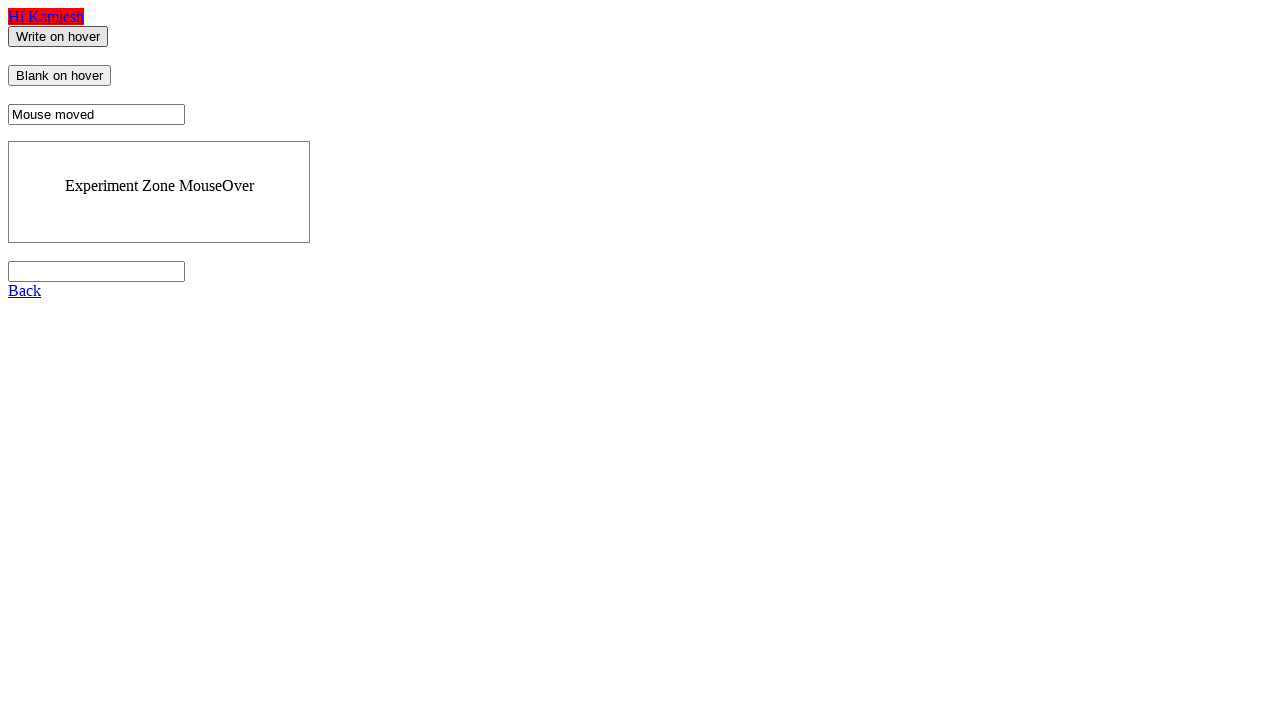

Waited 500ms for hover effect to apply
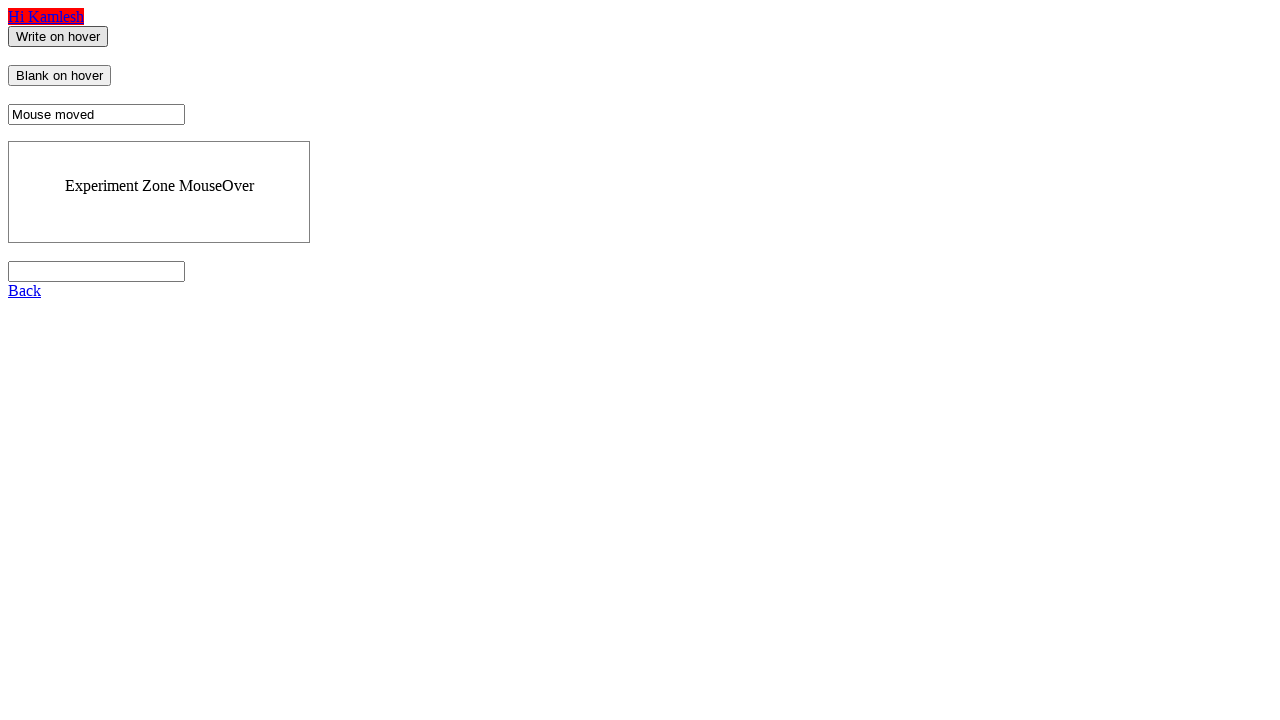

Hovered over 'Blank on hover' element at (60, 76) on xpath=//input[@value="Blank on hover"]
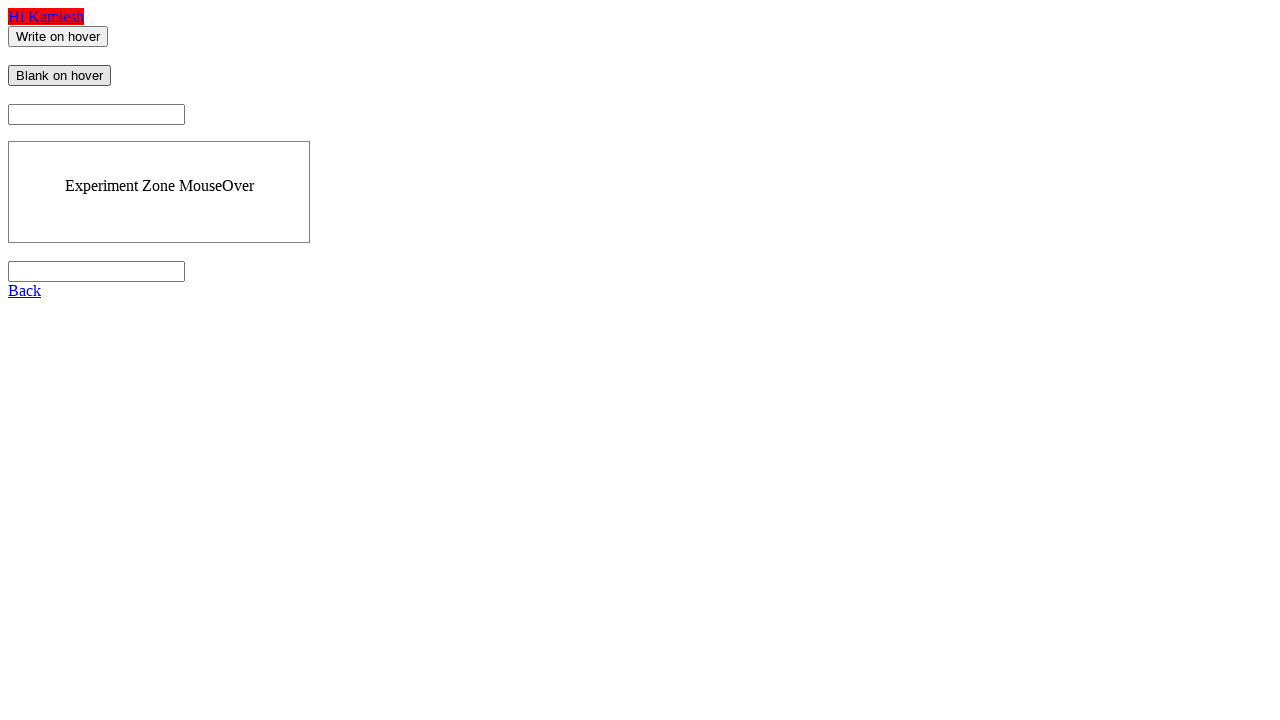

Waited 500ms for hover effect to apply
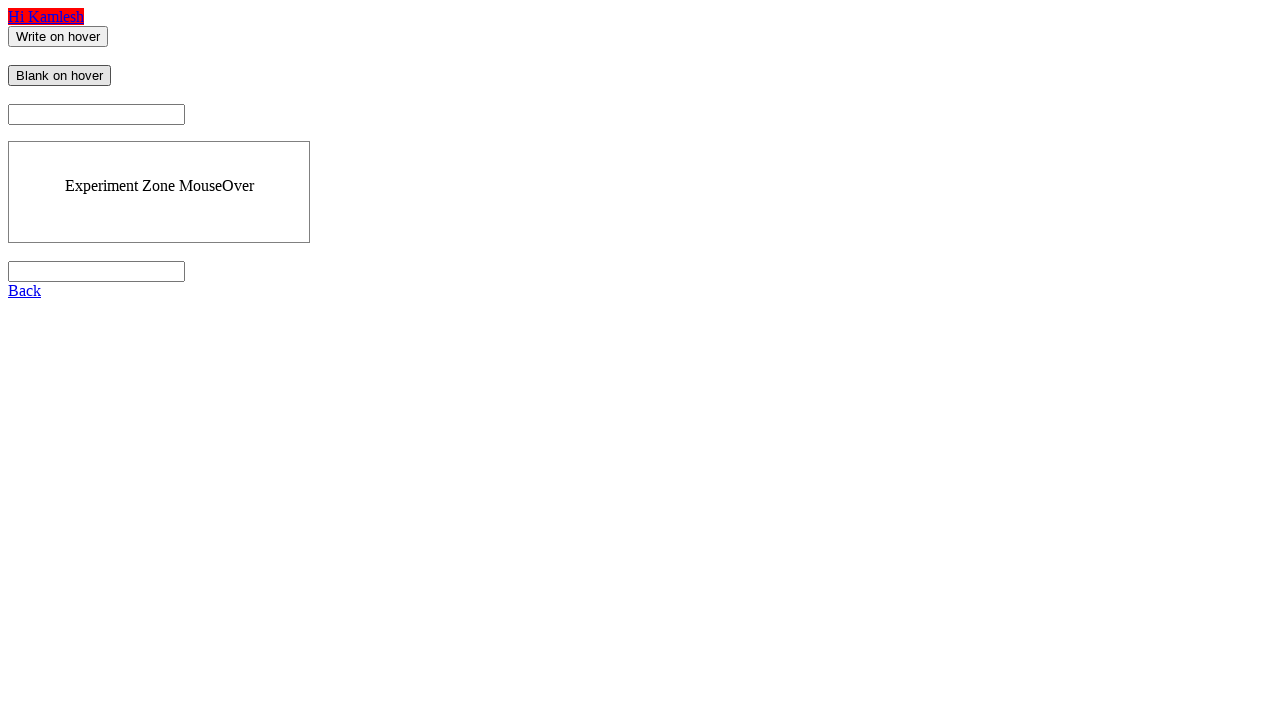

Retrieved bounding box of 'Blank on hover' element
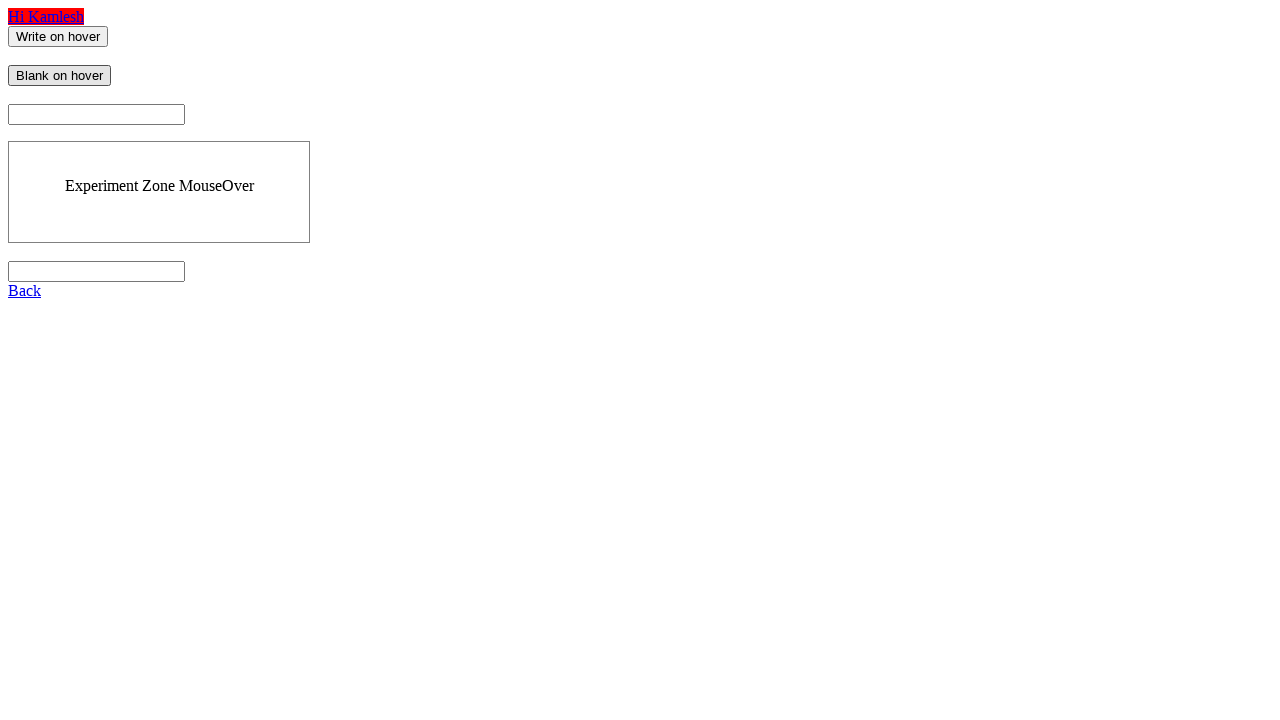

Moved mouse to offset position relative to blank element at (18, 25)
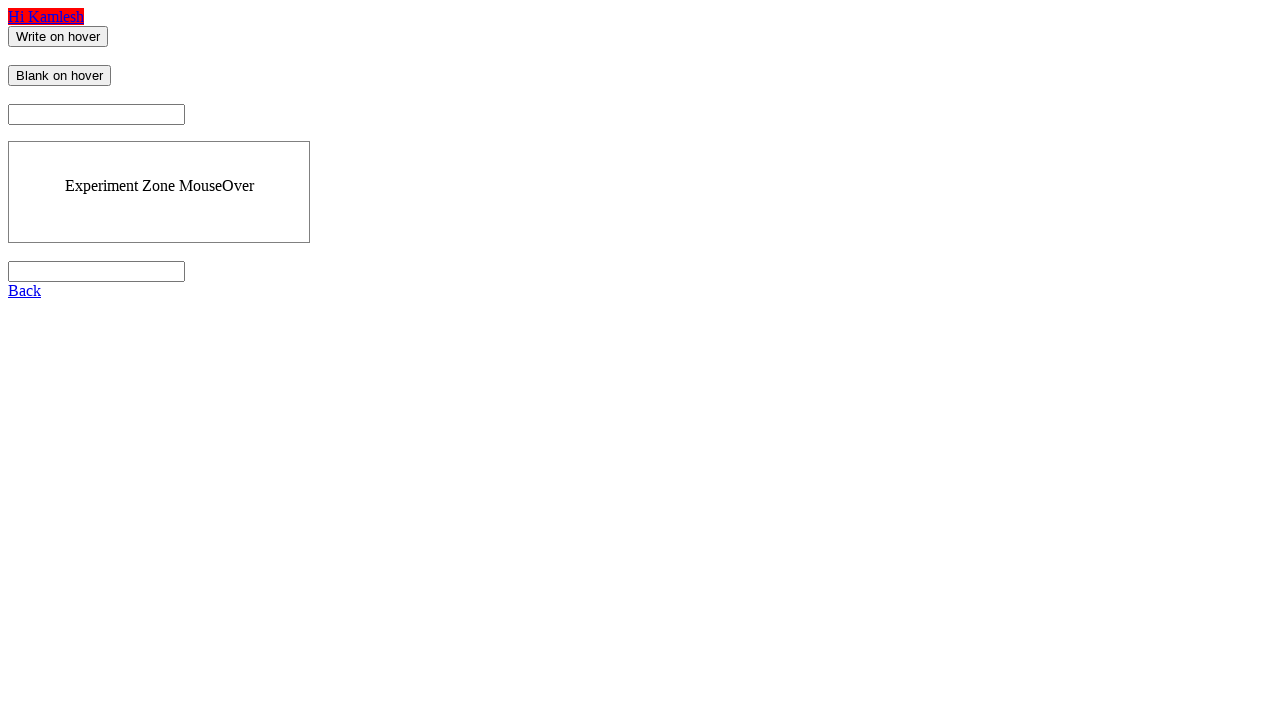

Waited 1000ms to observe final state
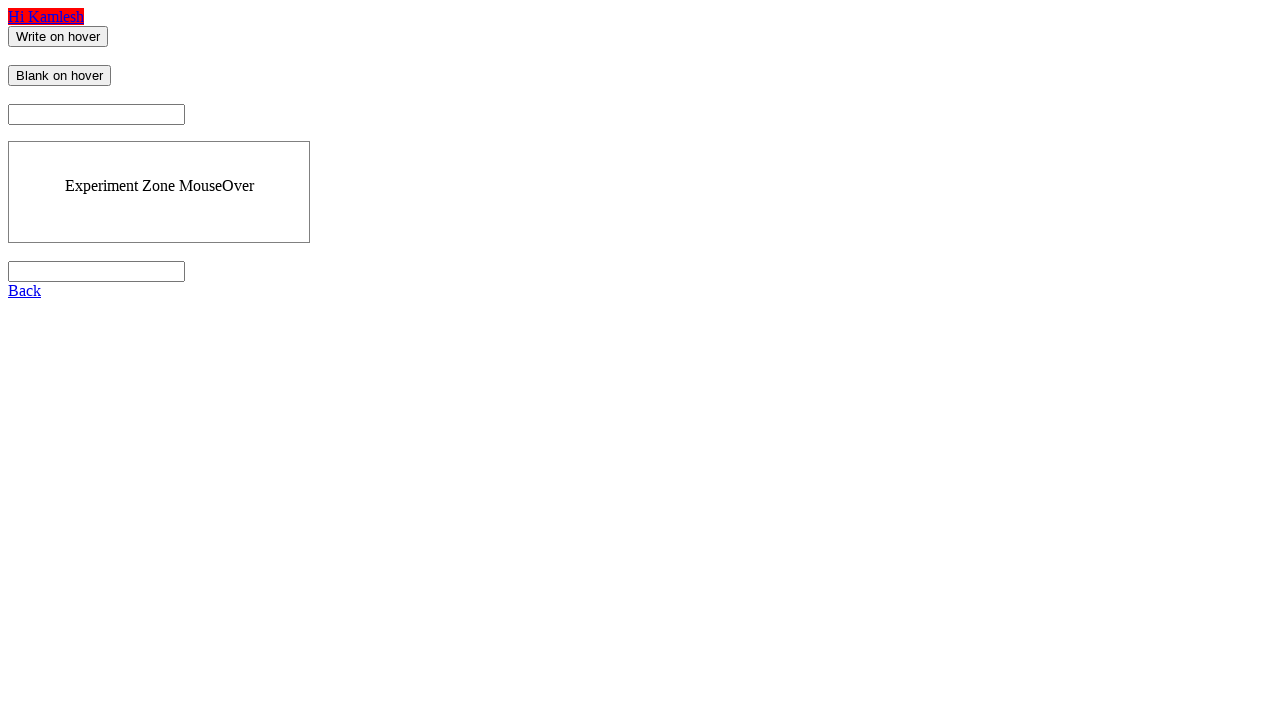

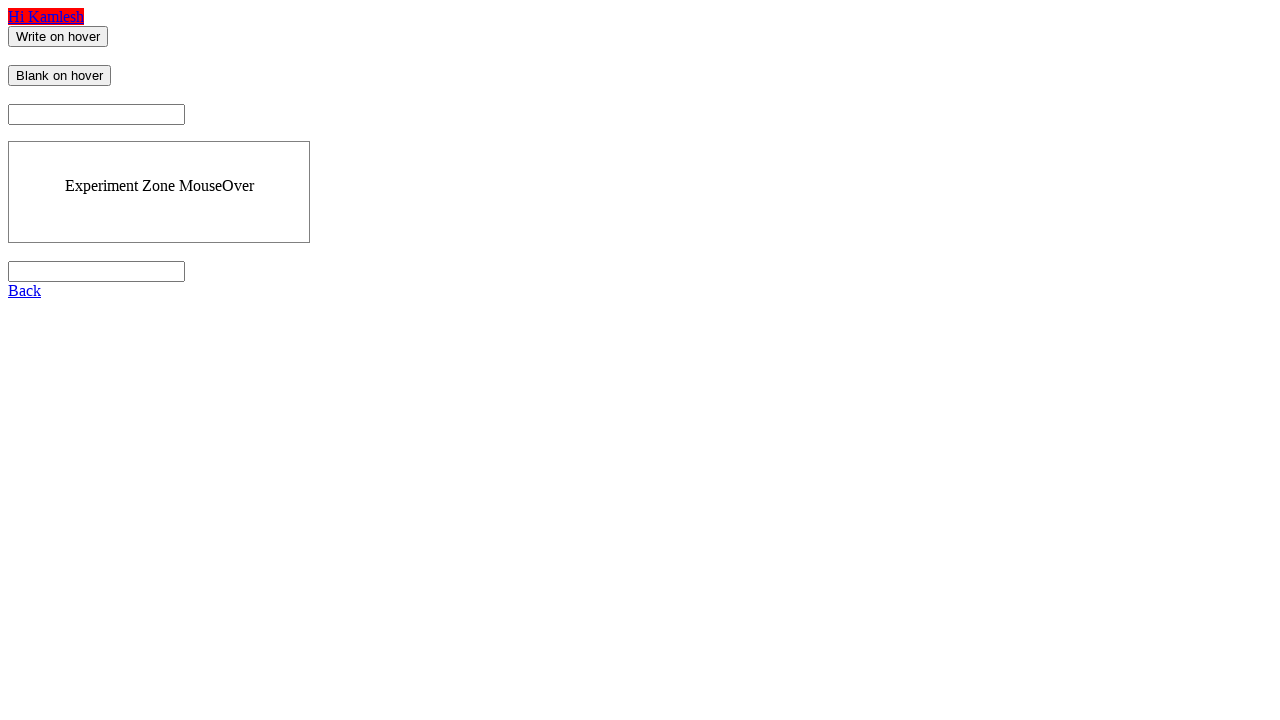